Tests partial search functionality by searching for a partial name and verifying related results appear

Starting URL: https://div.cz/

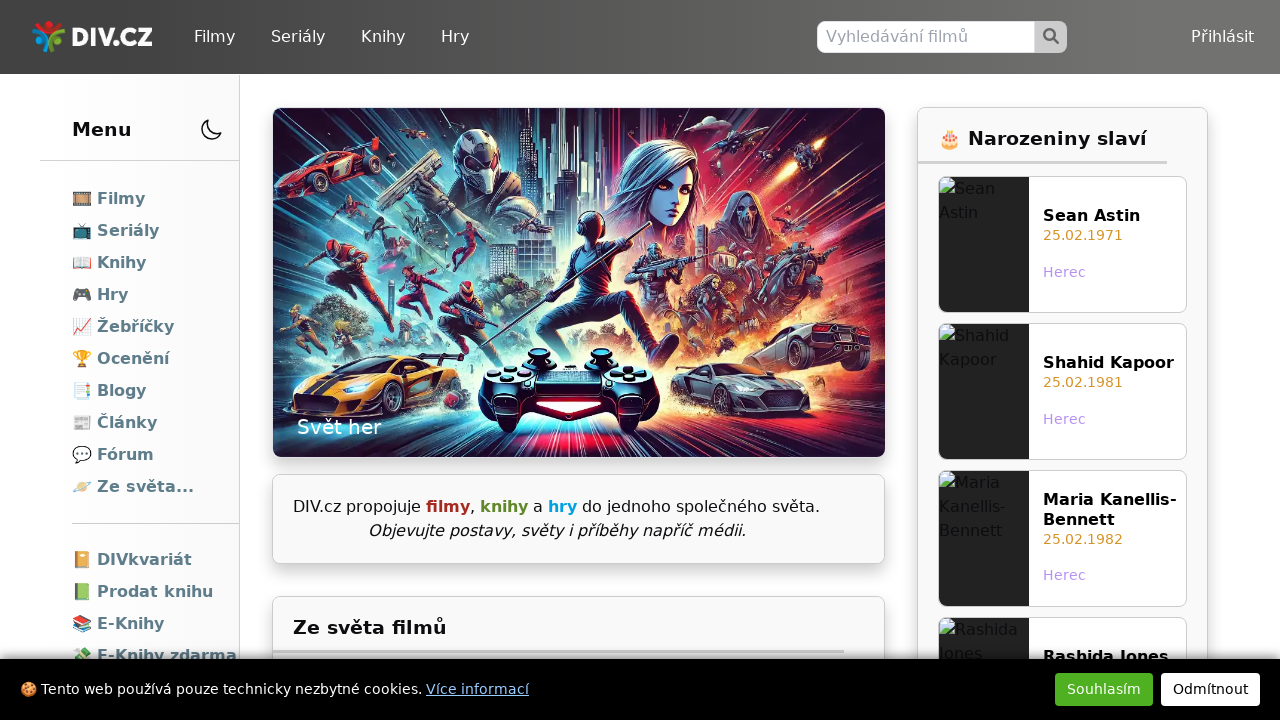

Waited for search input field to become visible
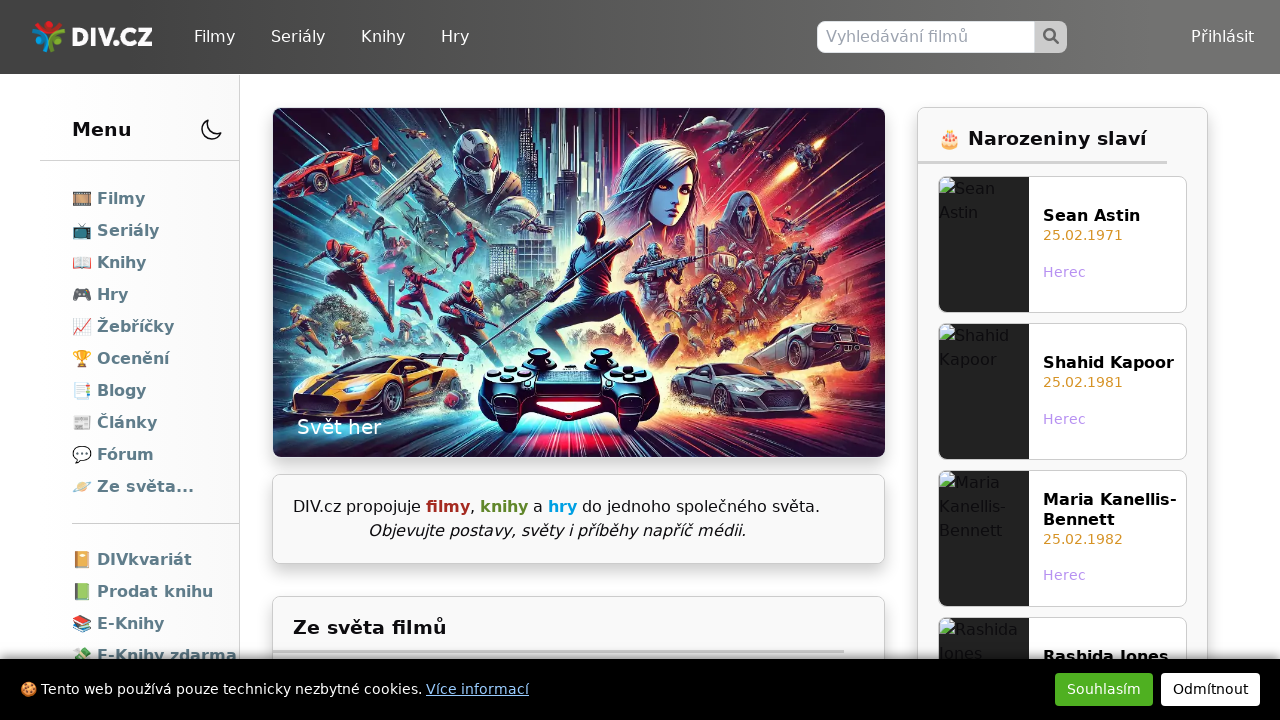

Cleared the search input field on input[name='q']
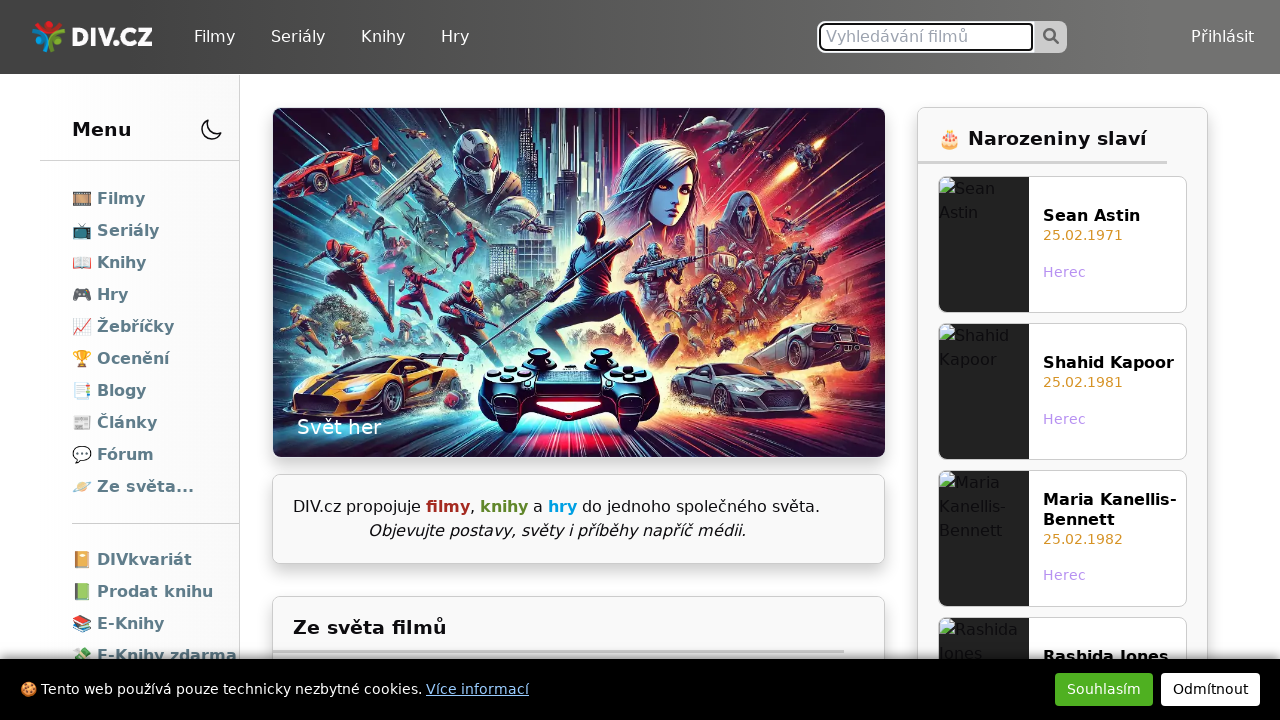

Entered partial search query 'Scarlett' into search field on input[name='q']
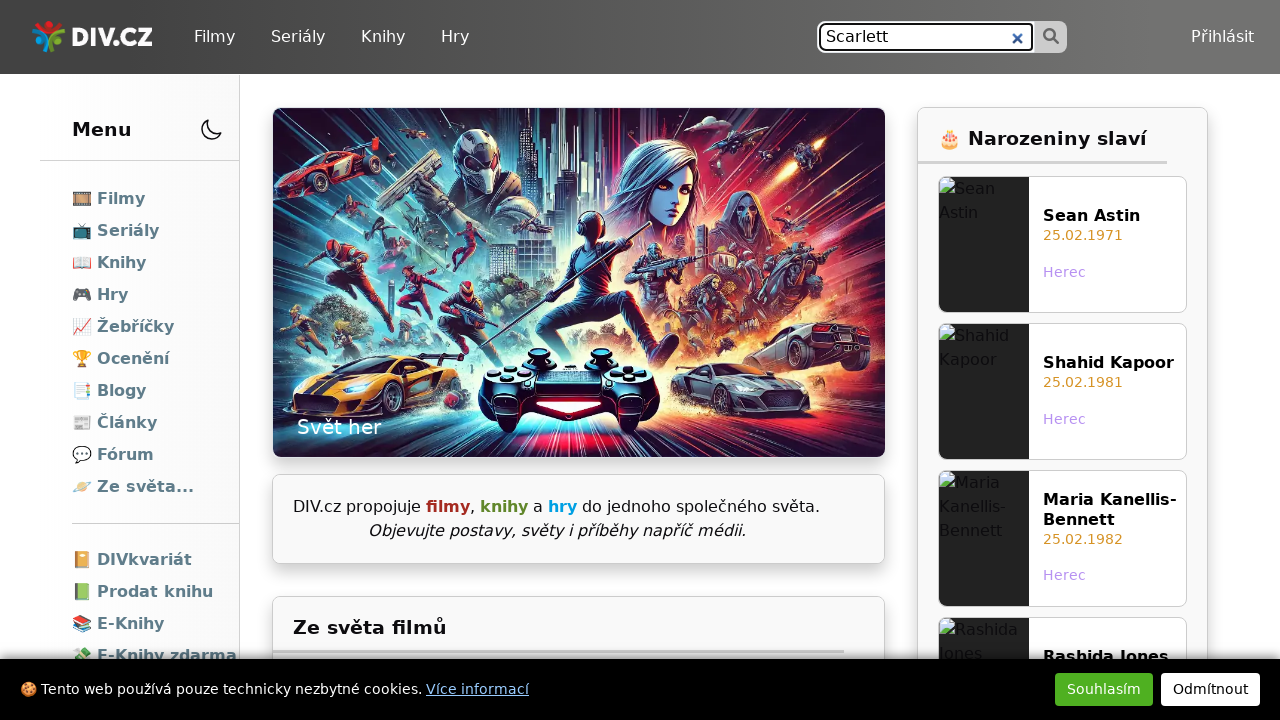

Pressed Enter to submit the search form on input[name='q']
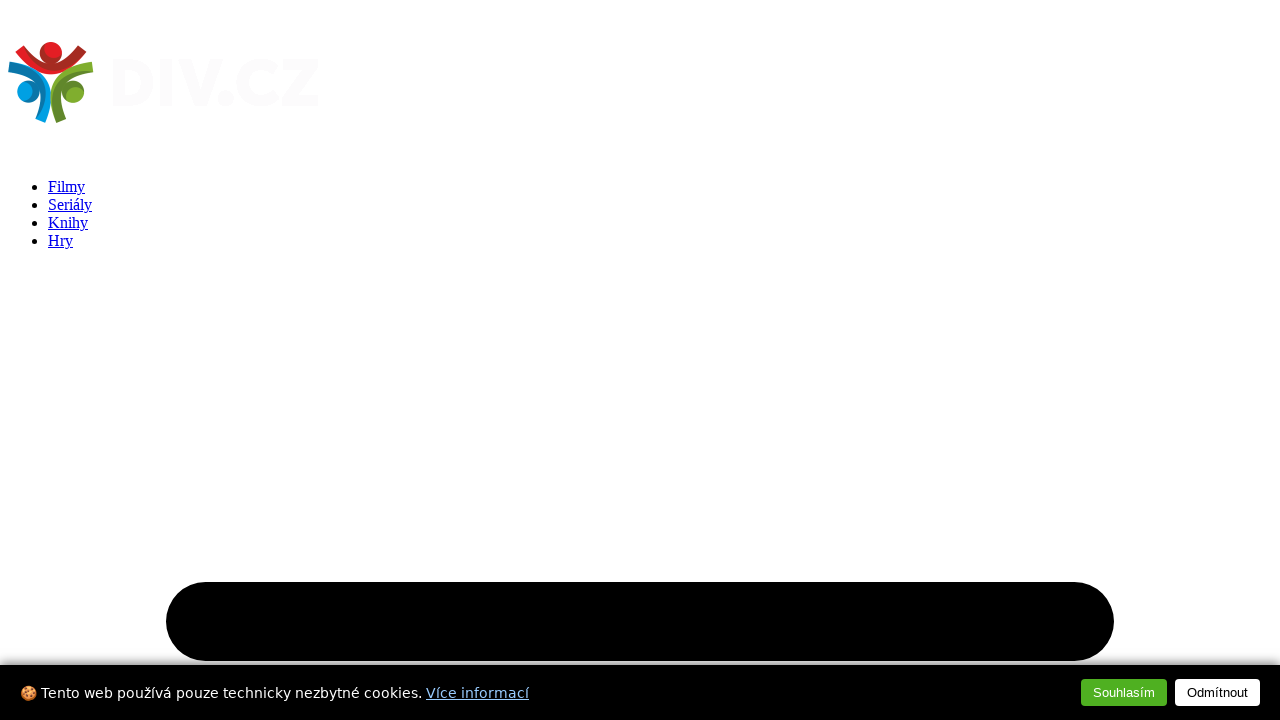

Verified search results contain full name 'Scarlett Johansson'
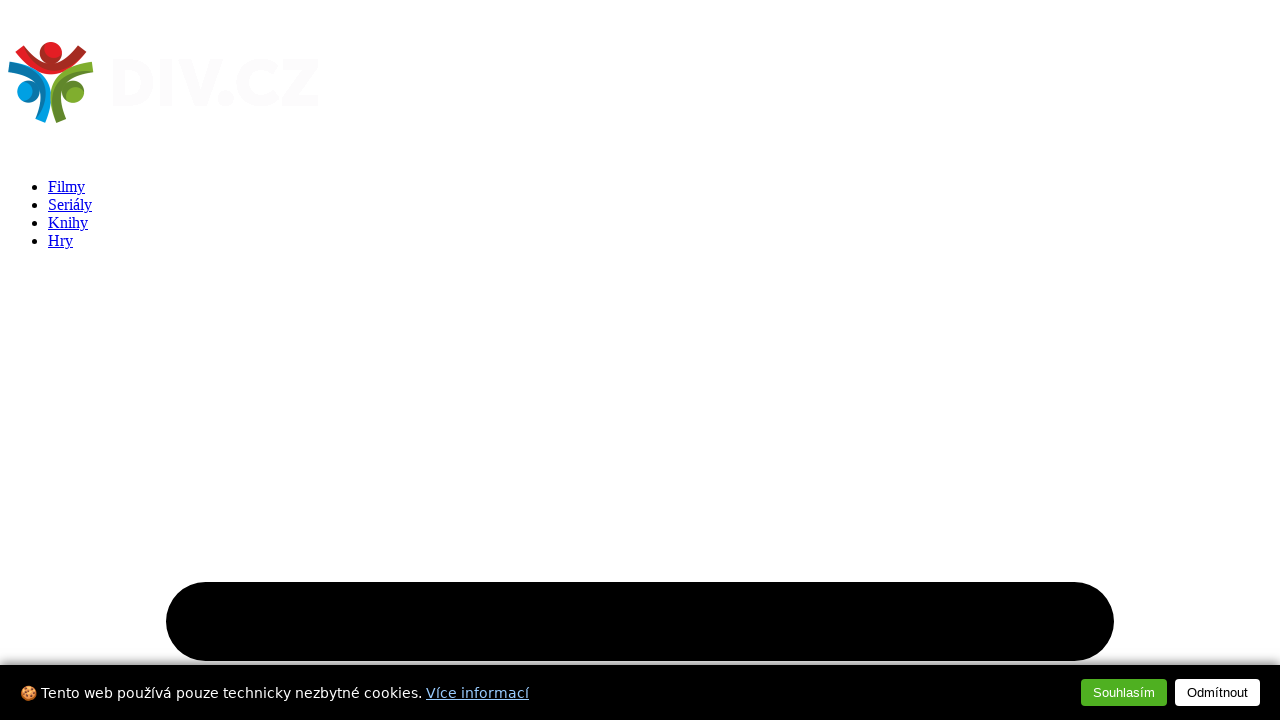

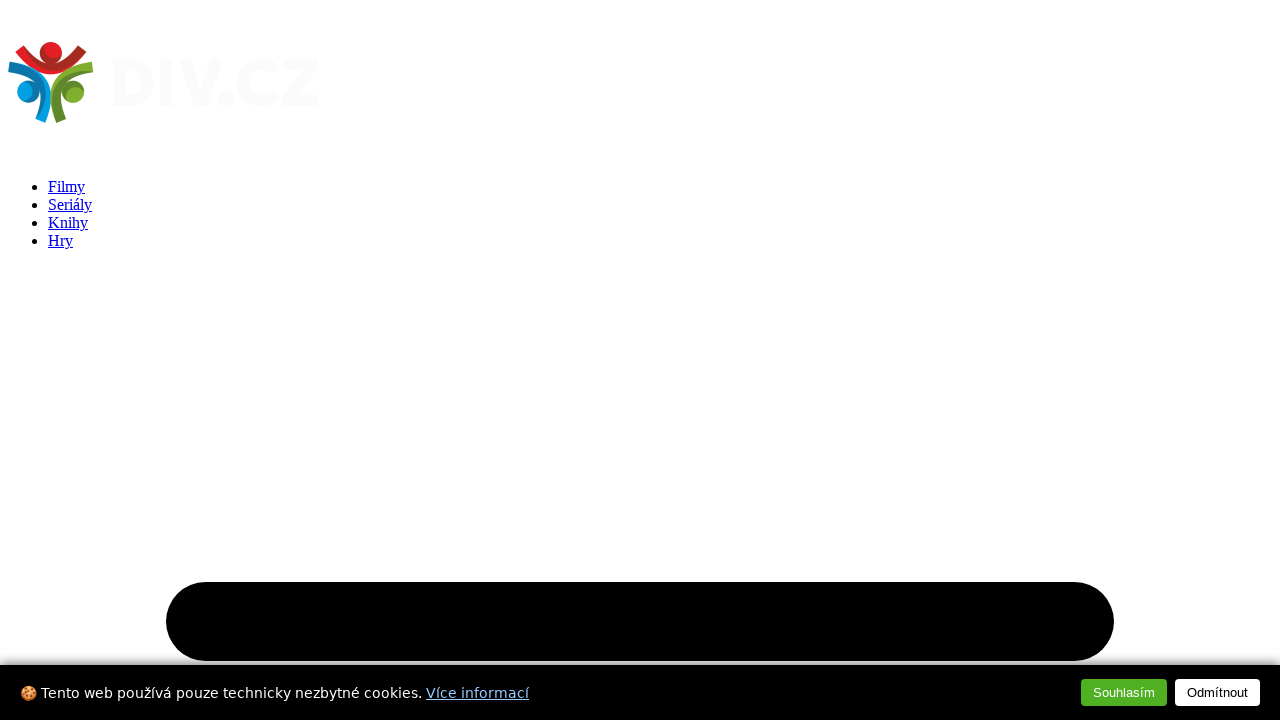